Tests different types of JavaScript alerts (simple, confirmation, and prompt) by triggering them and interacting with accept, dismiss, and text input functionality

Starting URL: https://demo.automationtesting.in/Alerts.html

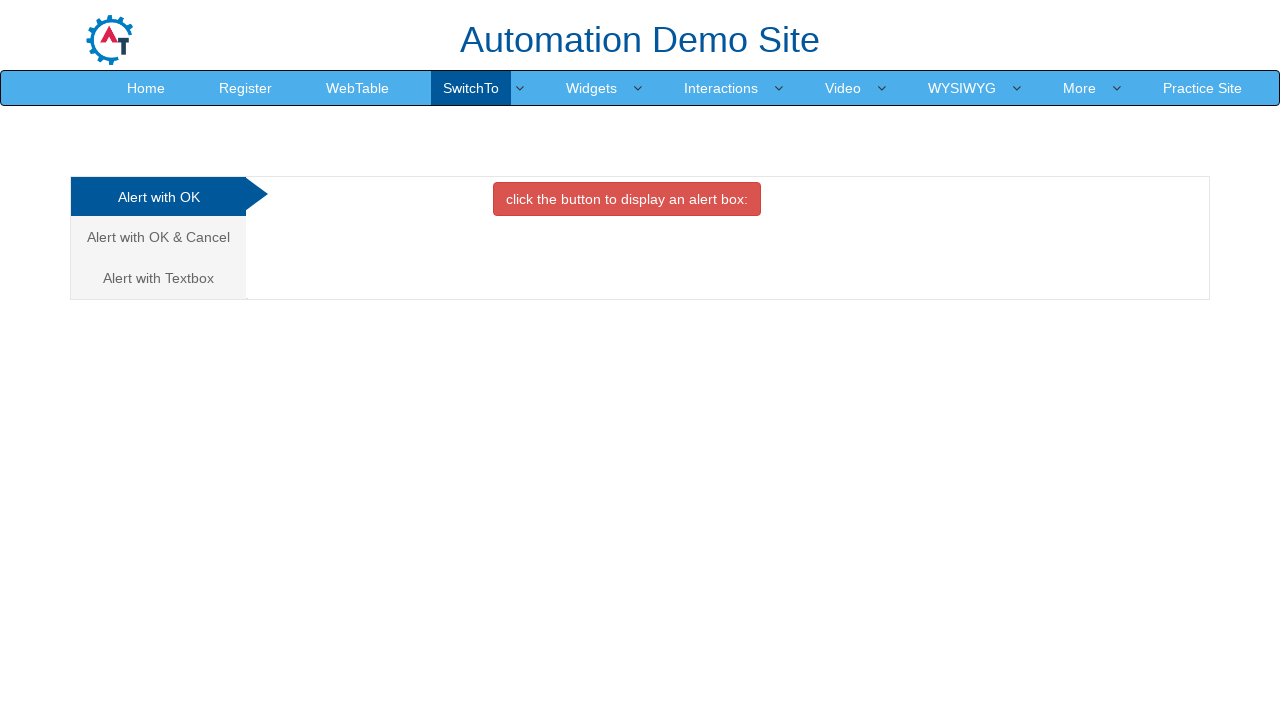

Hovered over dropdown toggle to reveal menu at (471, 88) on .dropdown-toggle >> nth=0
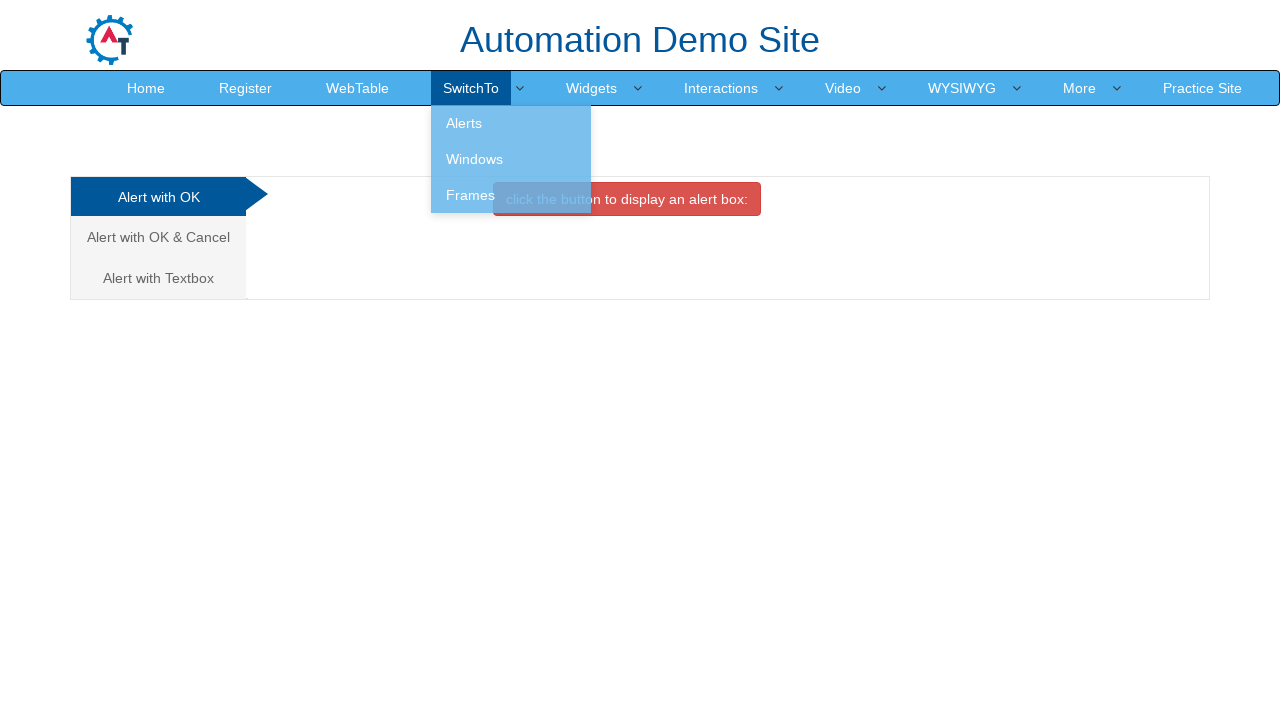

Clicked Alerts option from dropdown menu at (511, 123) on .dropdown-menu li >> nth=0
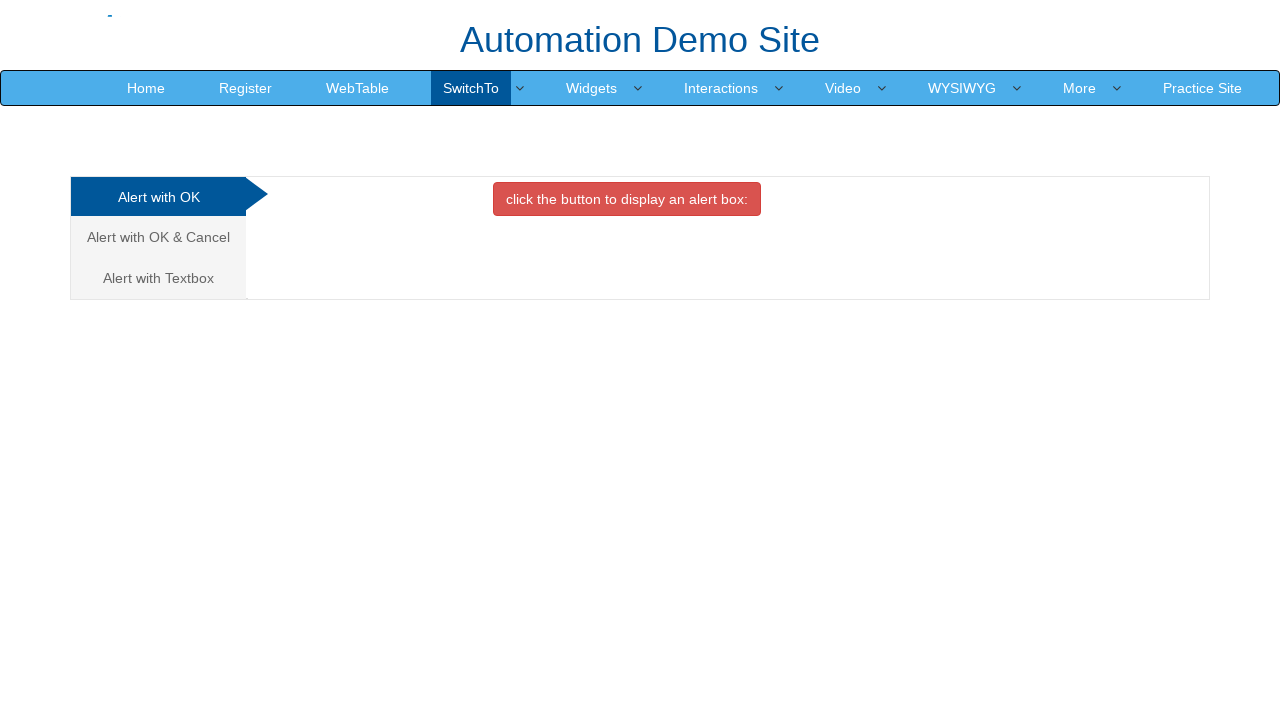

Clicked on Simple Alert trigger at (158, 197) on xpath=//div/div[1]/ul/li[1]/a
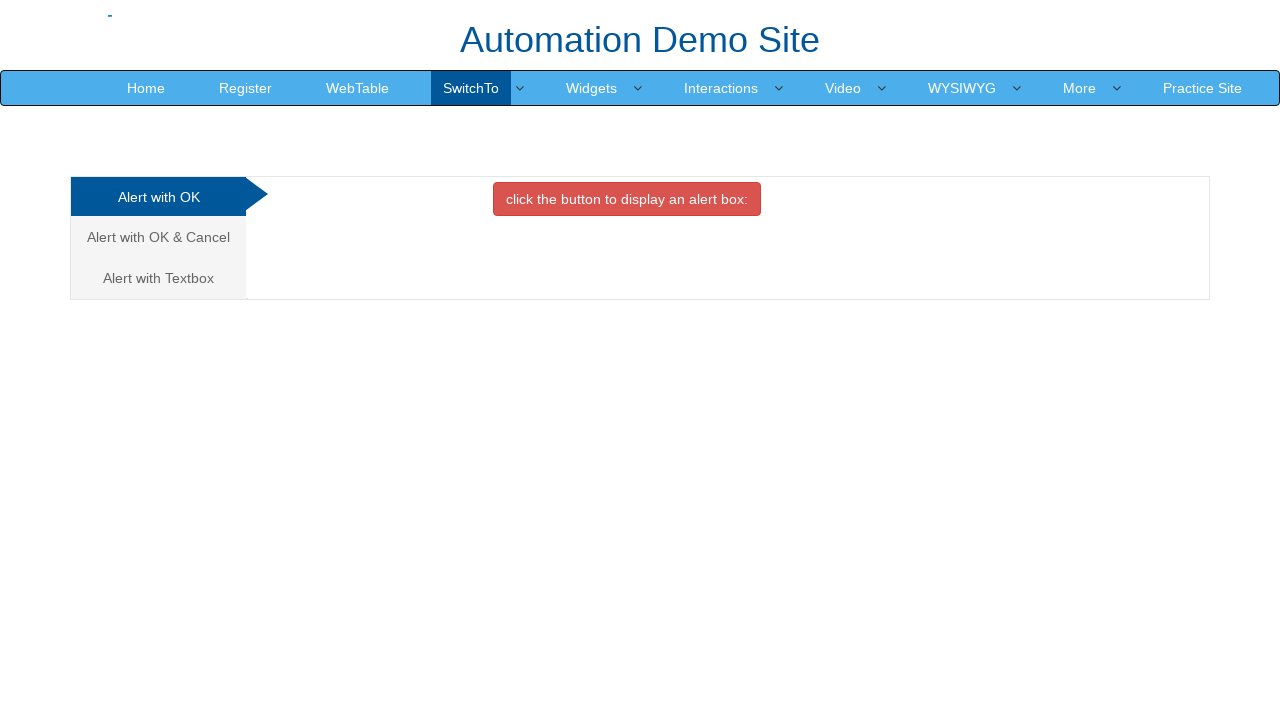

Clicked OK Tab for simple alert at (627, 199) on #OKTab
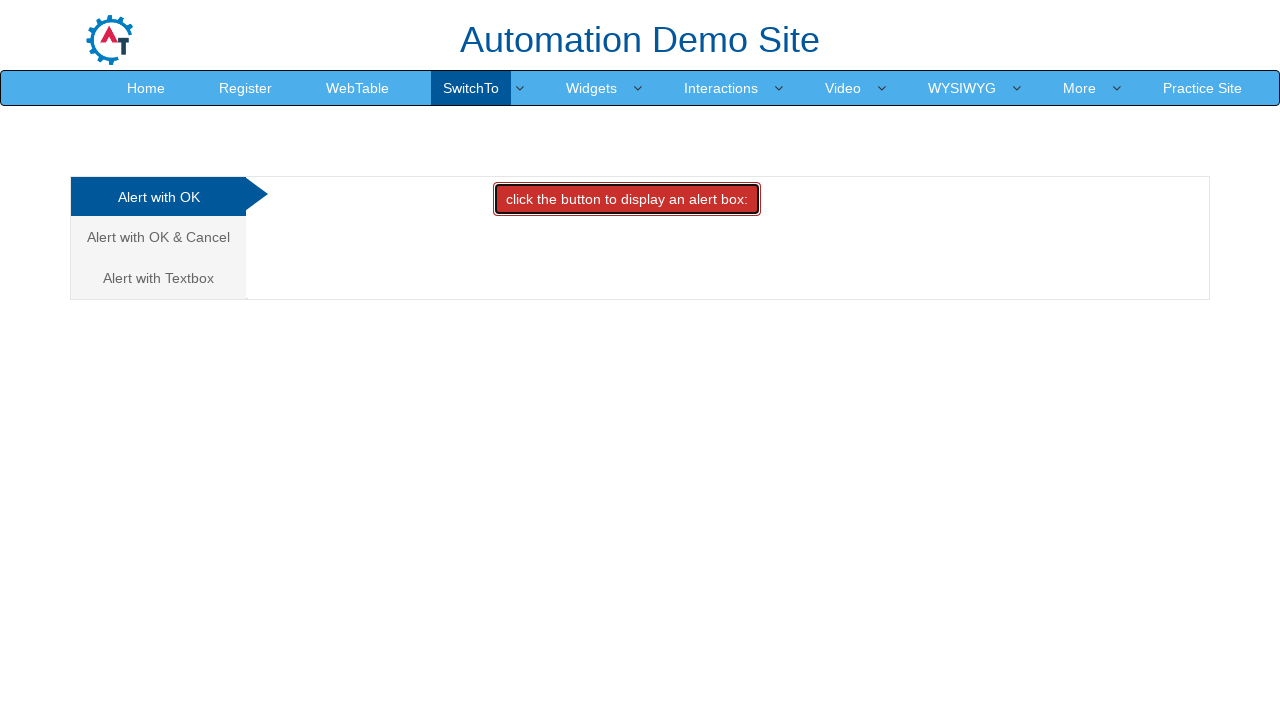

Set up dialog handler to accept alert
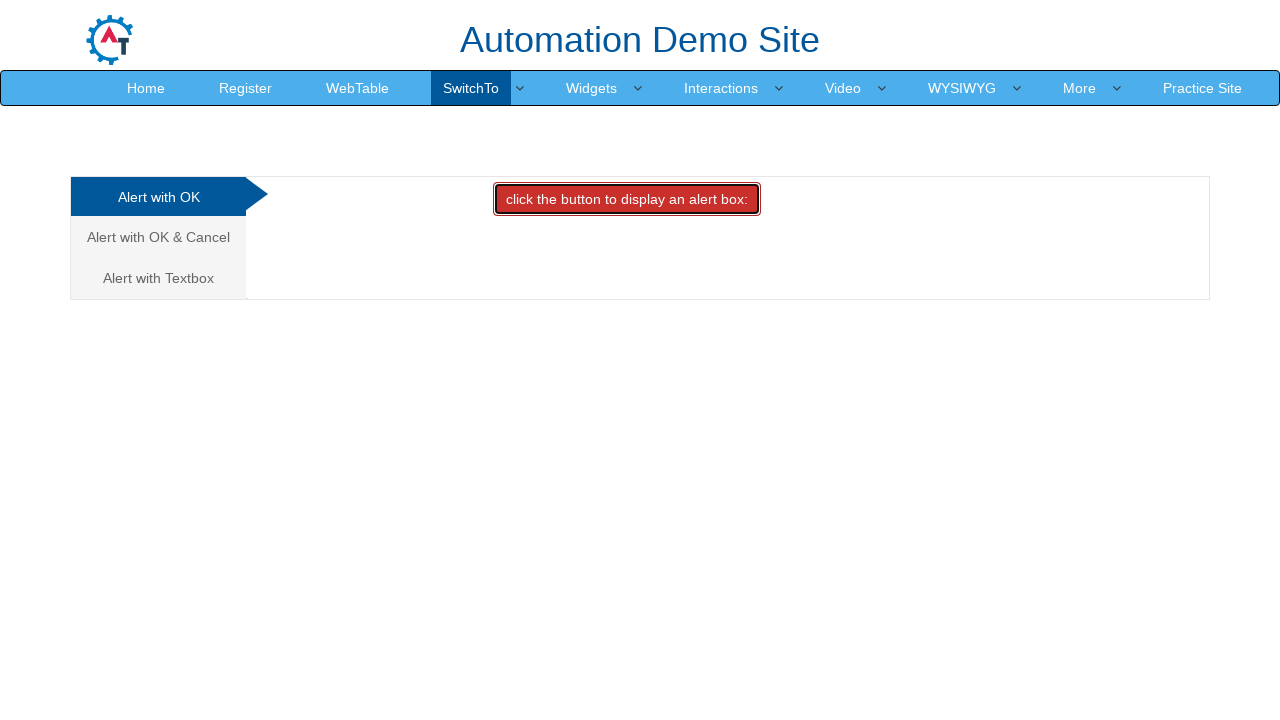

Waited 2 seconds after handling simple alert
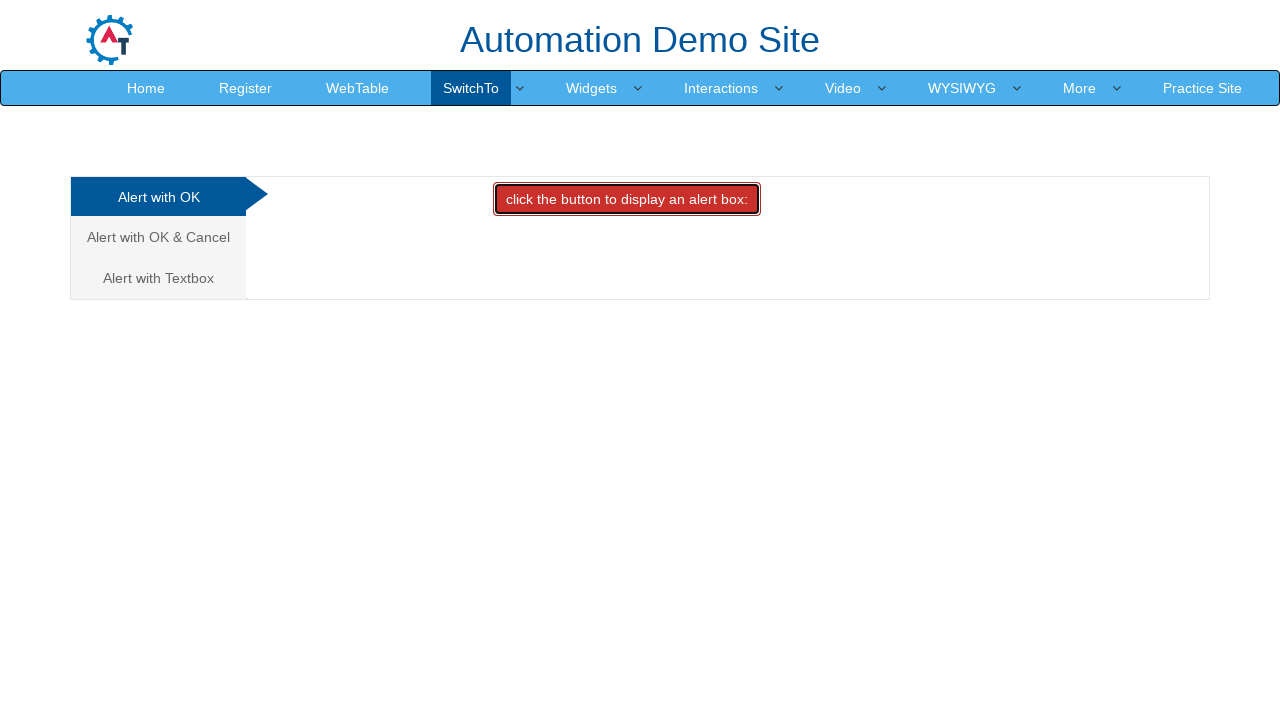

Clicked on Confirmation Alert trigger at (158, 237) on xpath=//div/div[1]/ul/li[2]/a
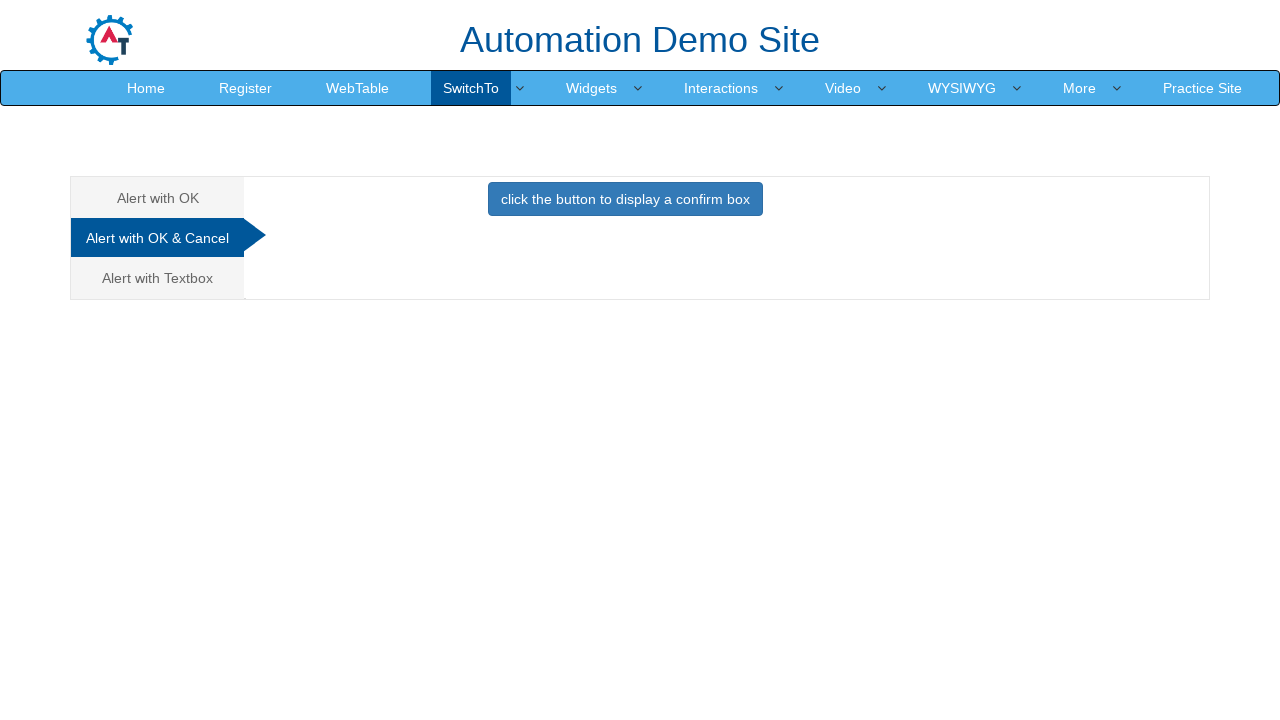

Waited 1 second for confirmation alert to appear
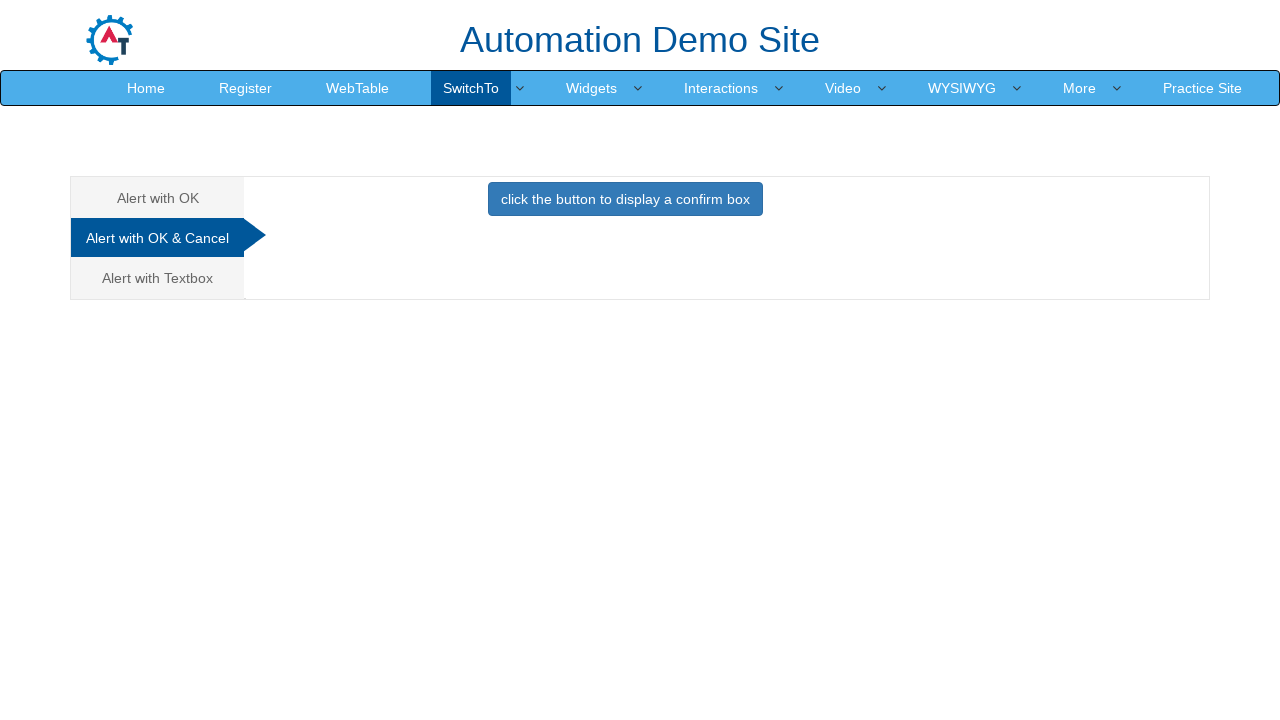

Clicked Cancel Tab for confirmation alert at (625, 204) on #CancelTab
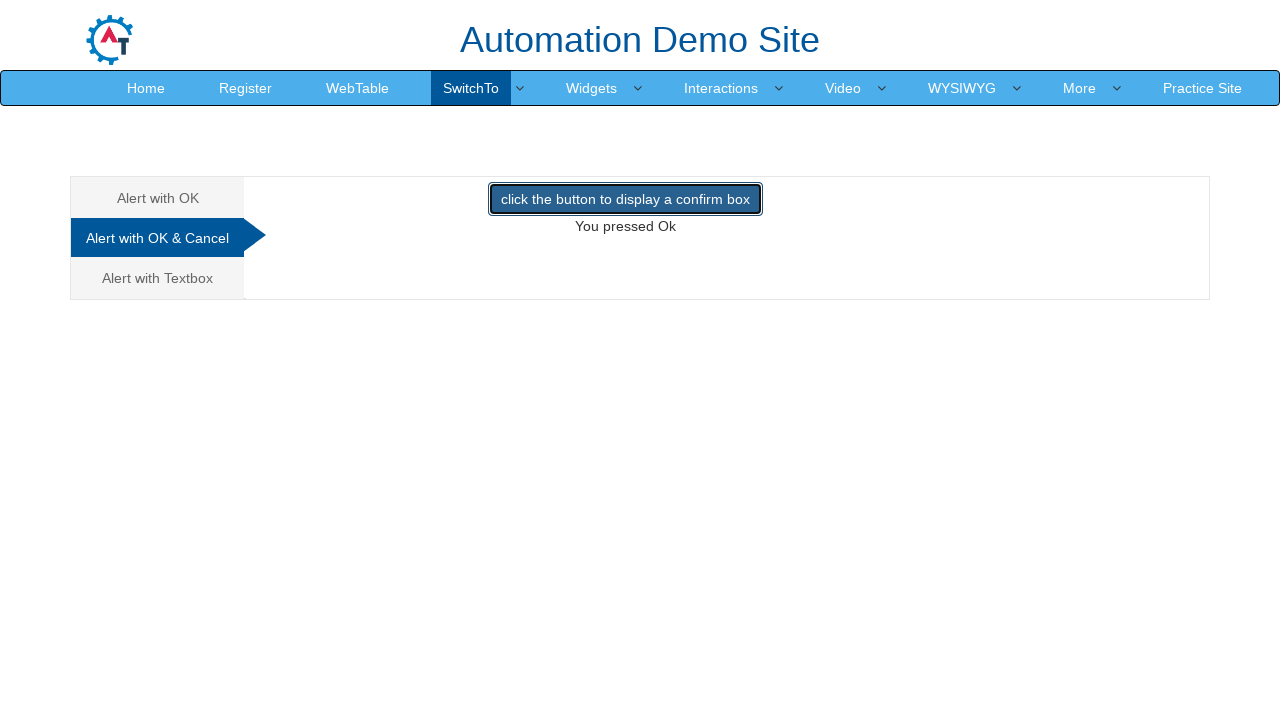

Set up dialog handler to dismiss confirmation alert
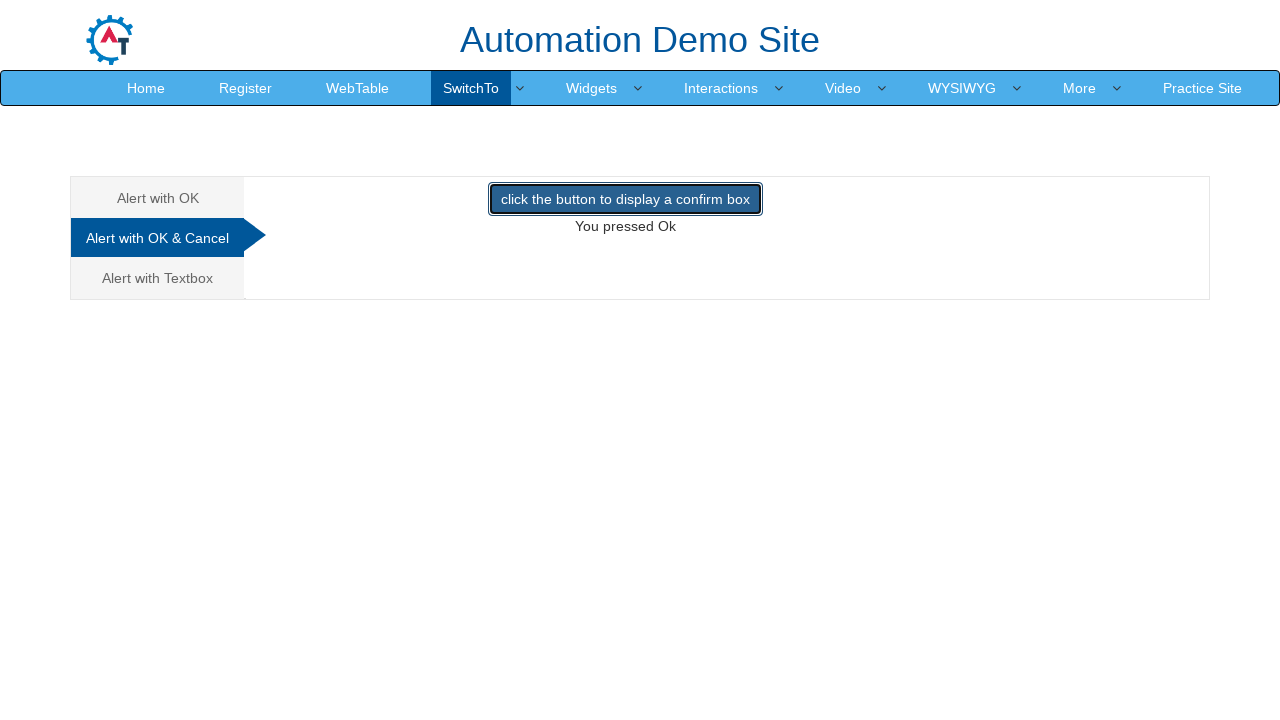

Waited 2 seconds after dismissing confirmation alert
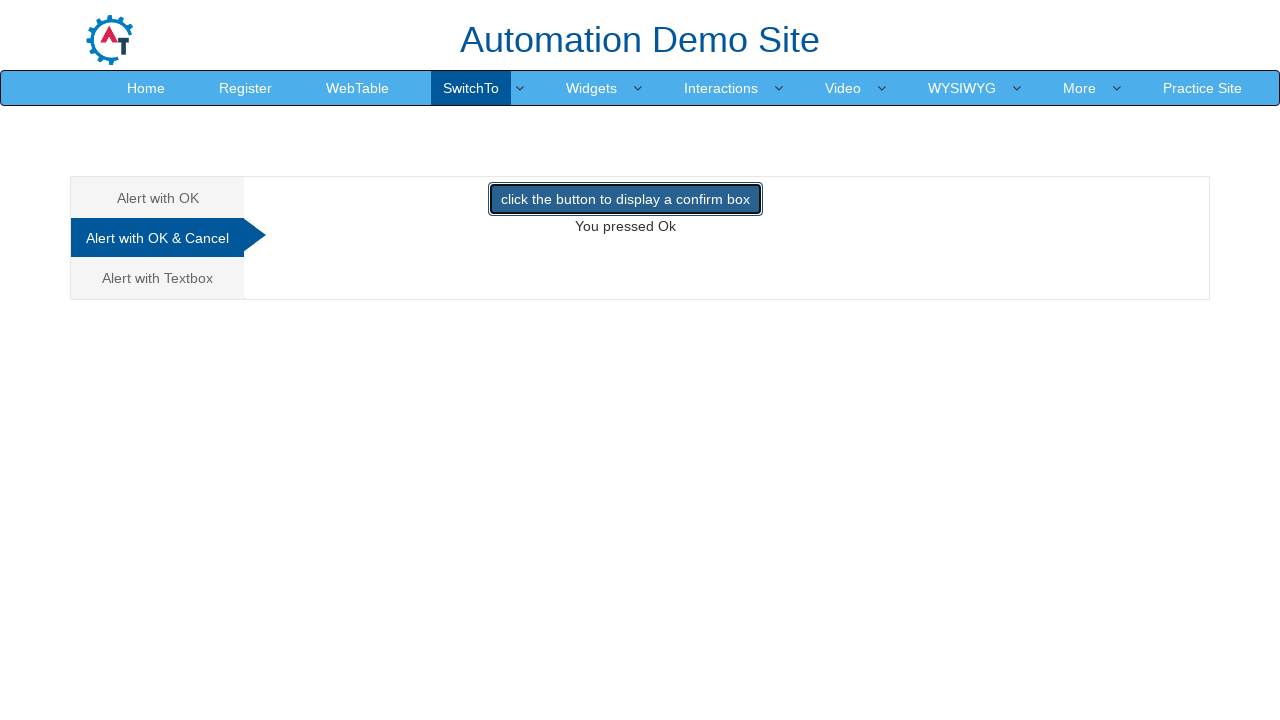

Clicked on Prompt Alert trigger at (158, 278) on xpath=//div/div[1]/ul/li[3]/a
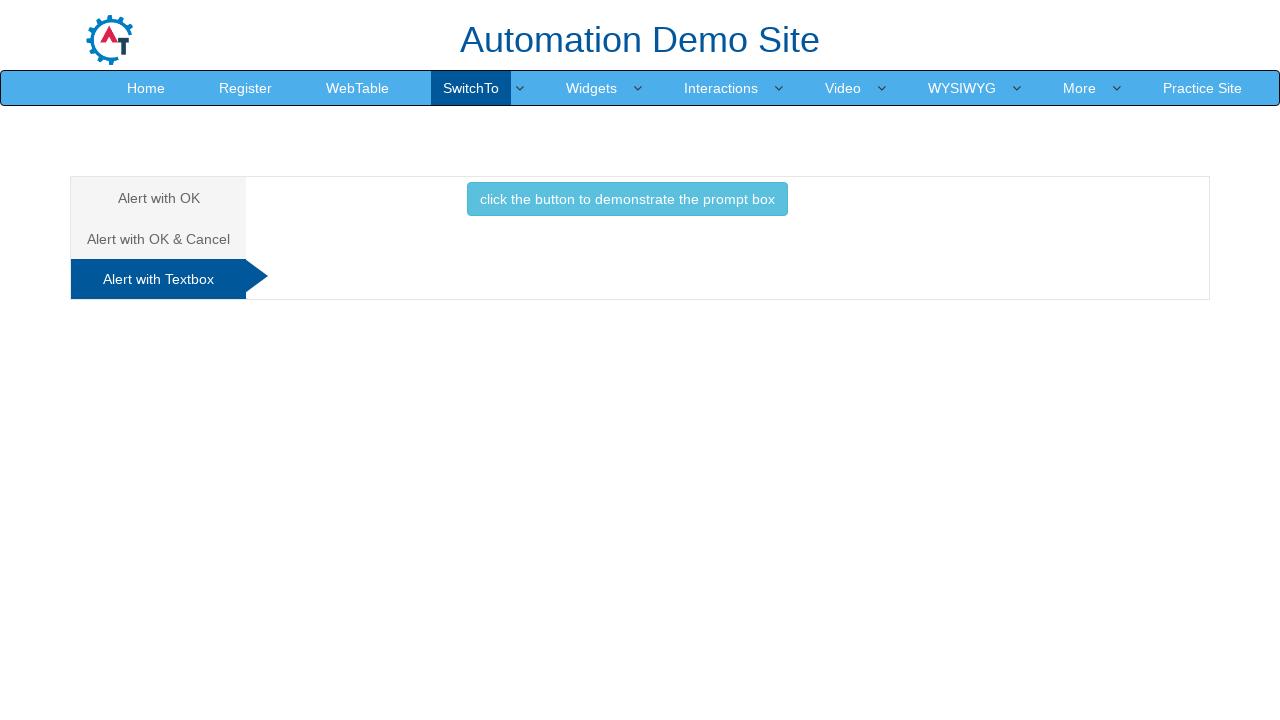

Waited 1 second for prompt alert to appear
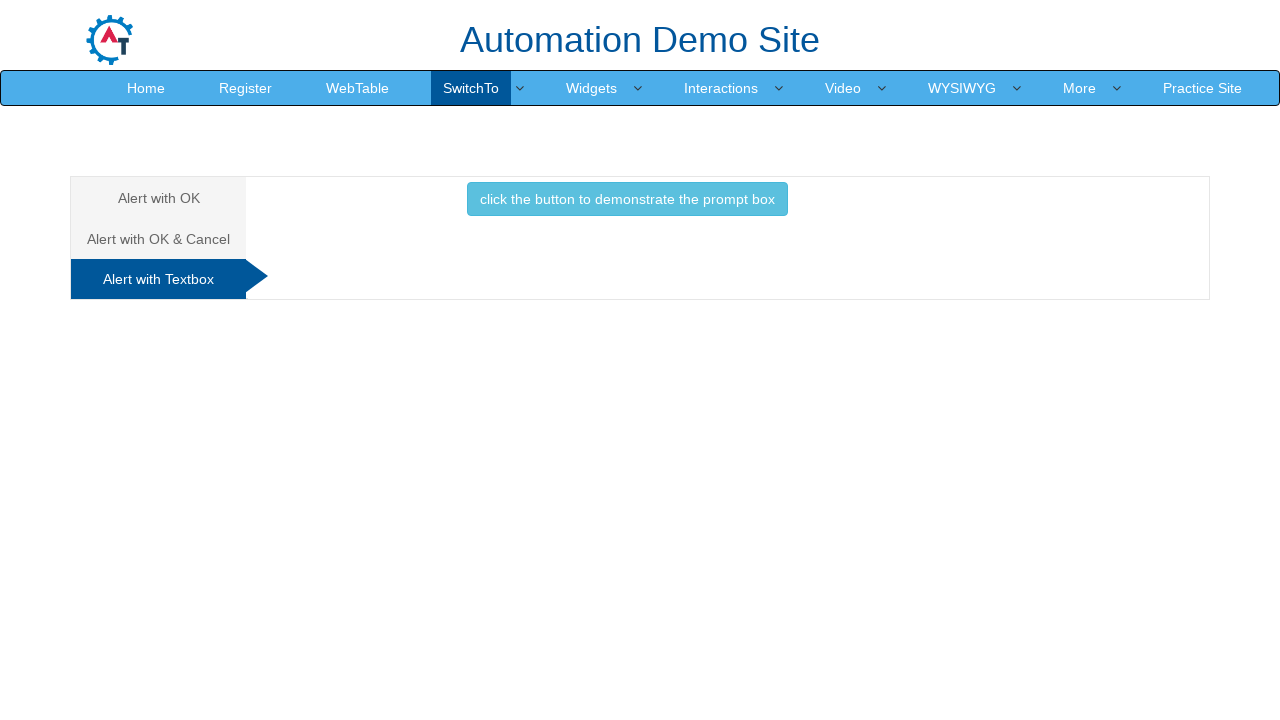

Set up dialog handler to accept prompt alert with text 'Sahil'
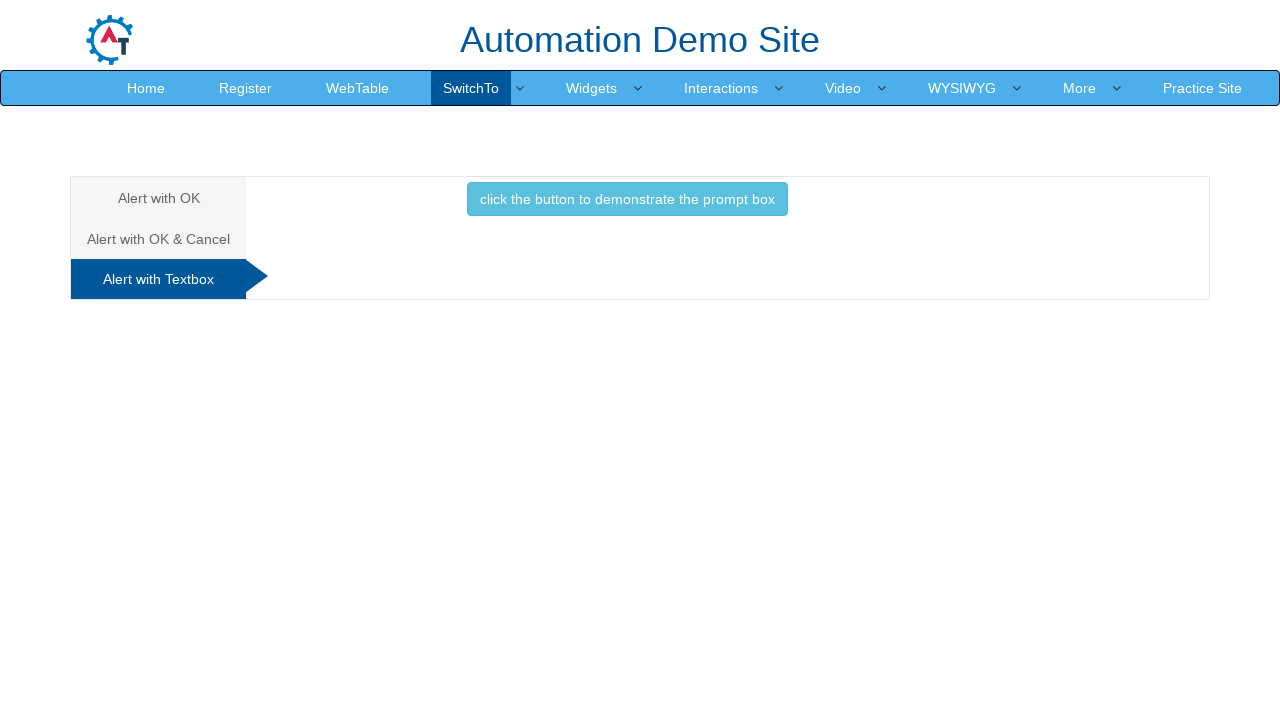

Clicked textbox to verify prompt alert response at (627, 204) on #Textbox
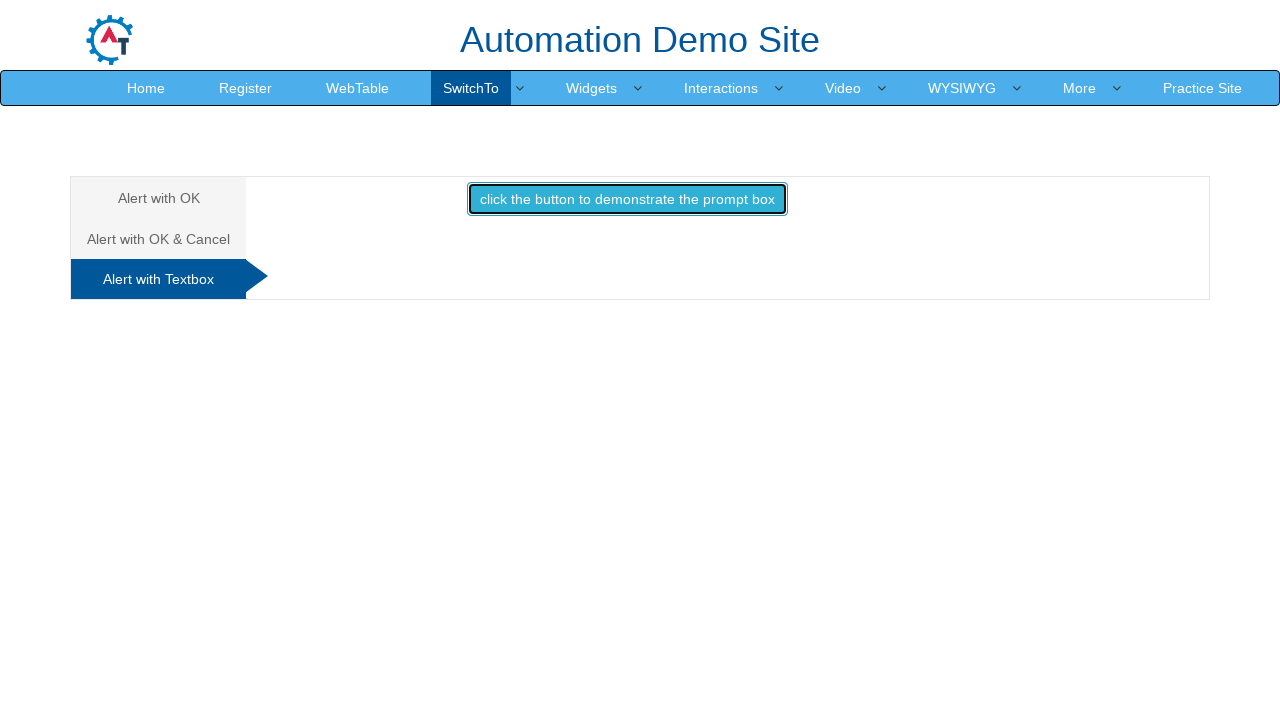

Waited 4 seconds to confirm prompt alert handling completed
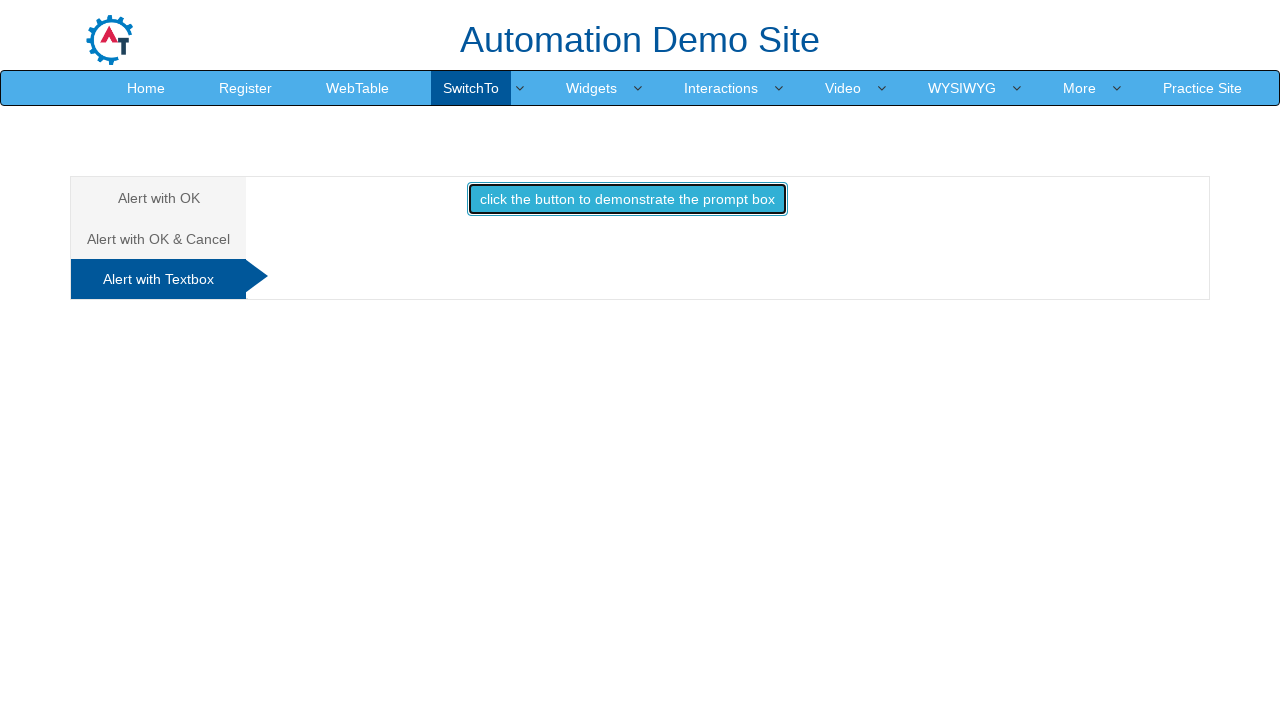

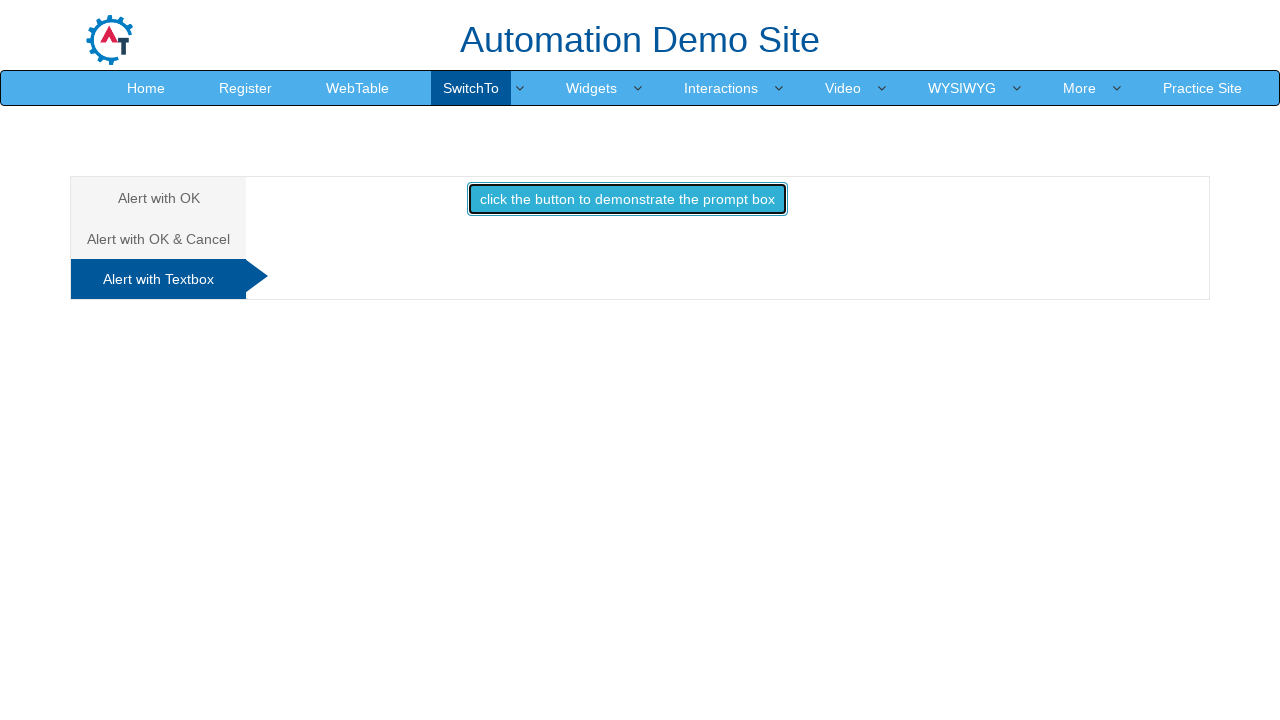